Navigates through page links and verifies a button element is displayed on the page

Starting URL: https://teserat.github.io/welcome/

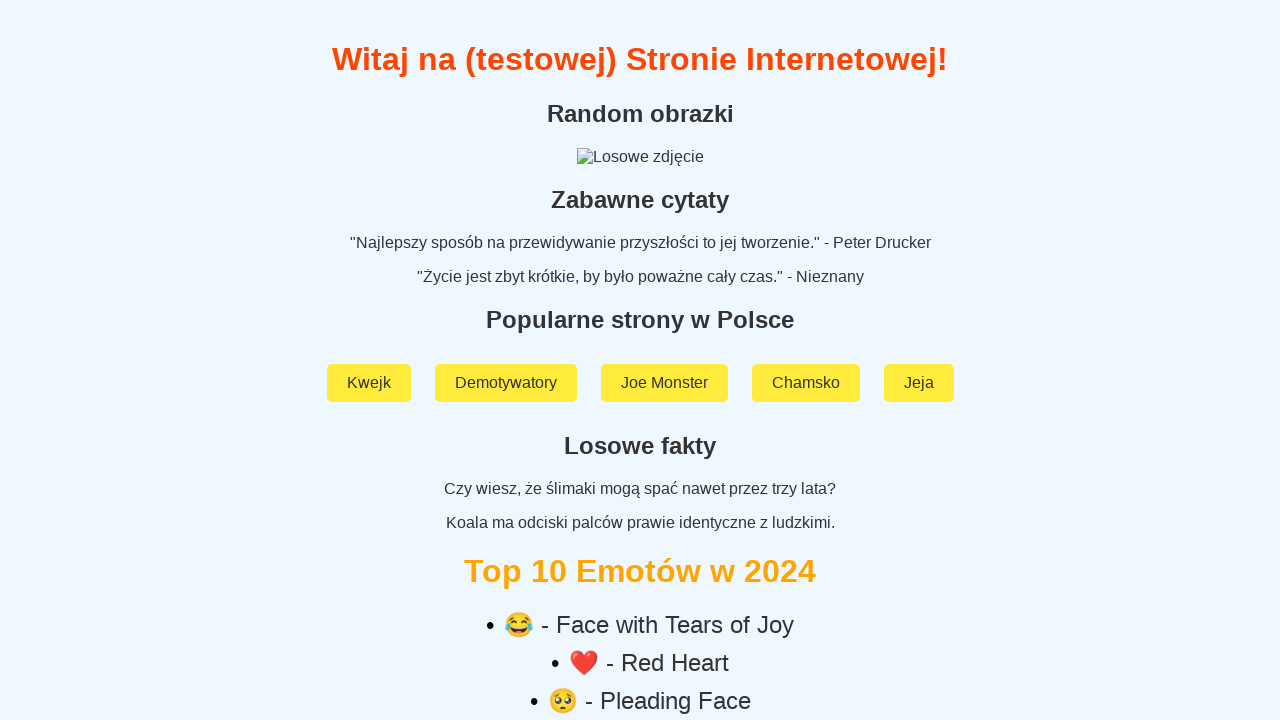

Clicked on 'Rozchodniak' link at (640, 592) on text=Rozchodniak
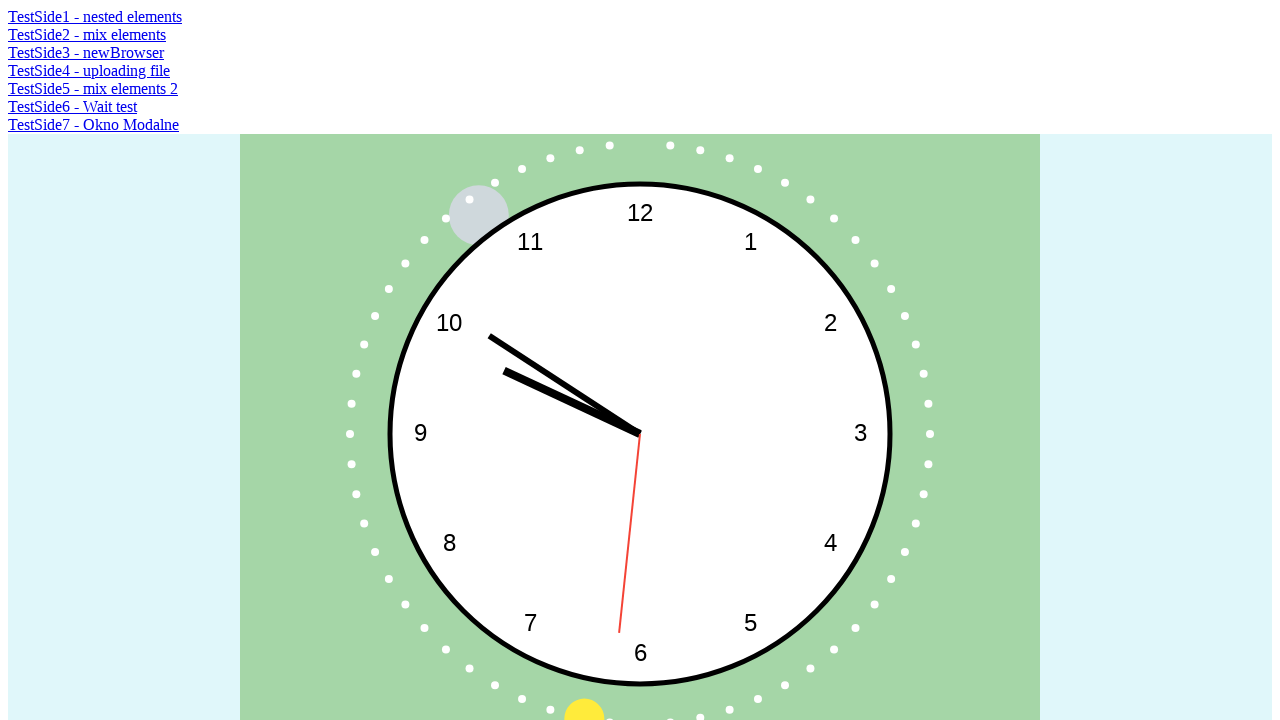

Clicked on 'TestSide5 - mix elements 2' link at (93, 88) on text=TestSide5 - mix elements 2
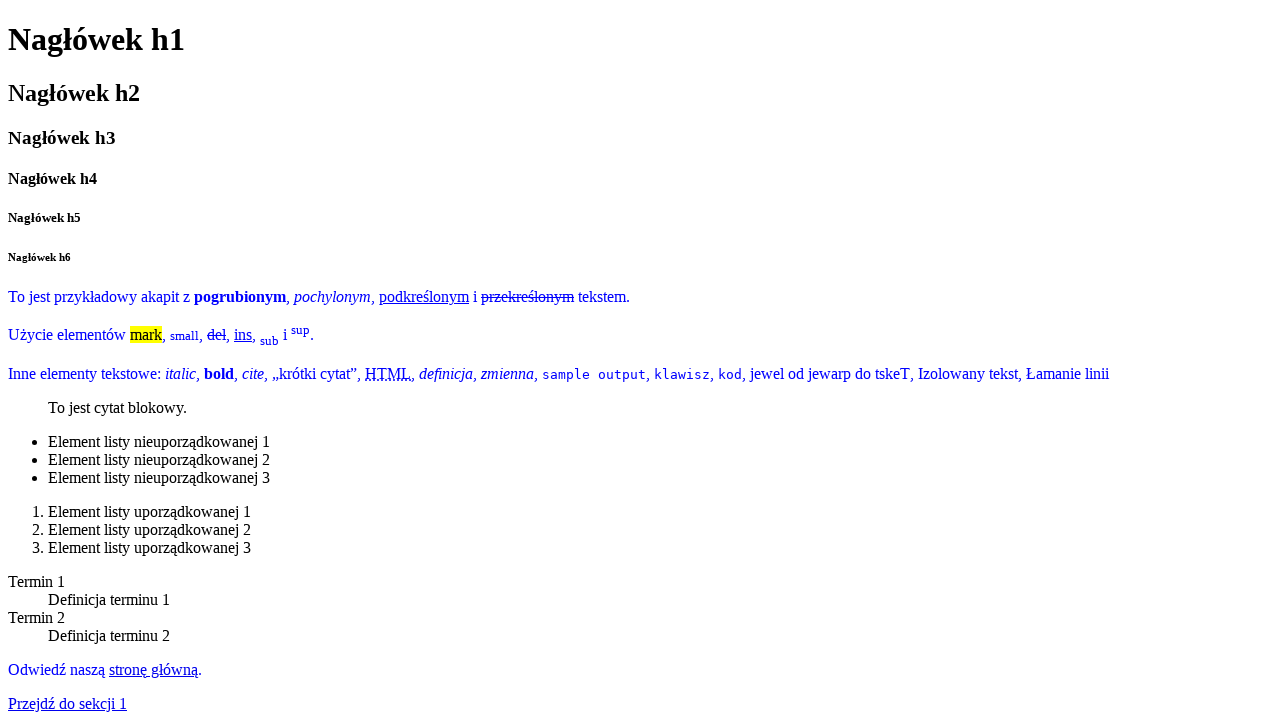

Verified button element is displayed on the page
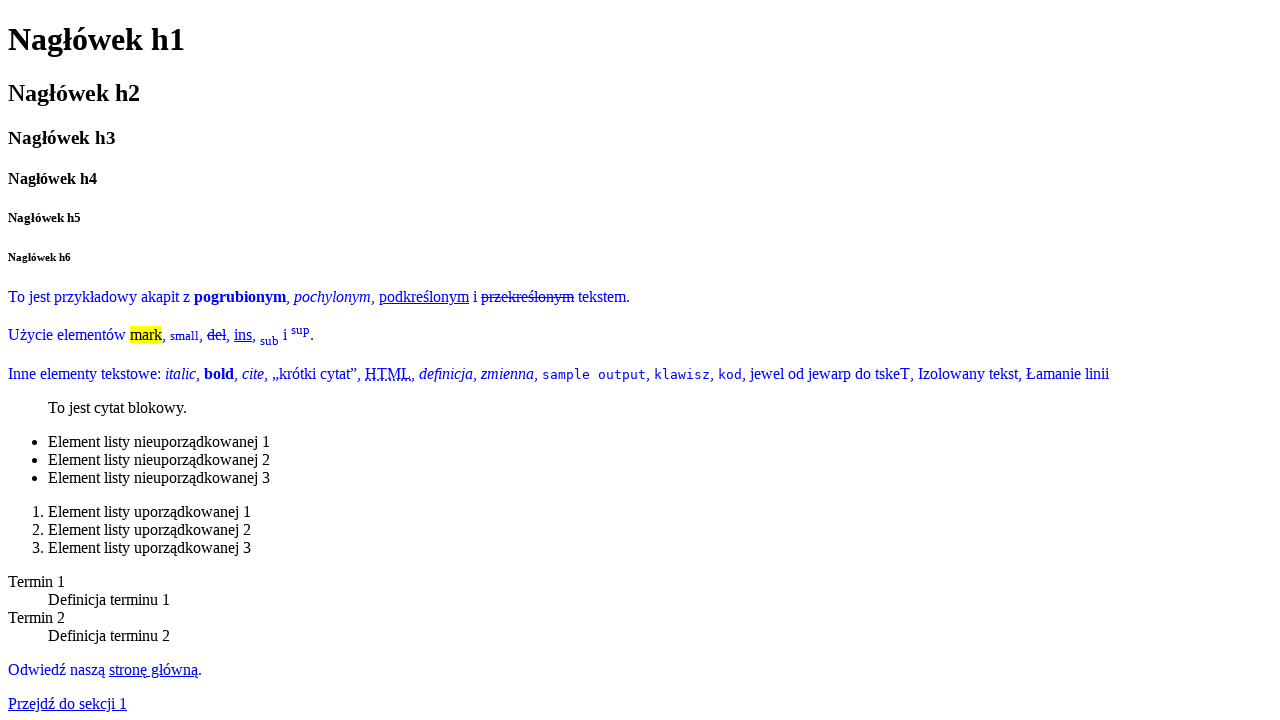

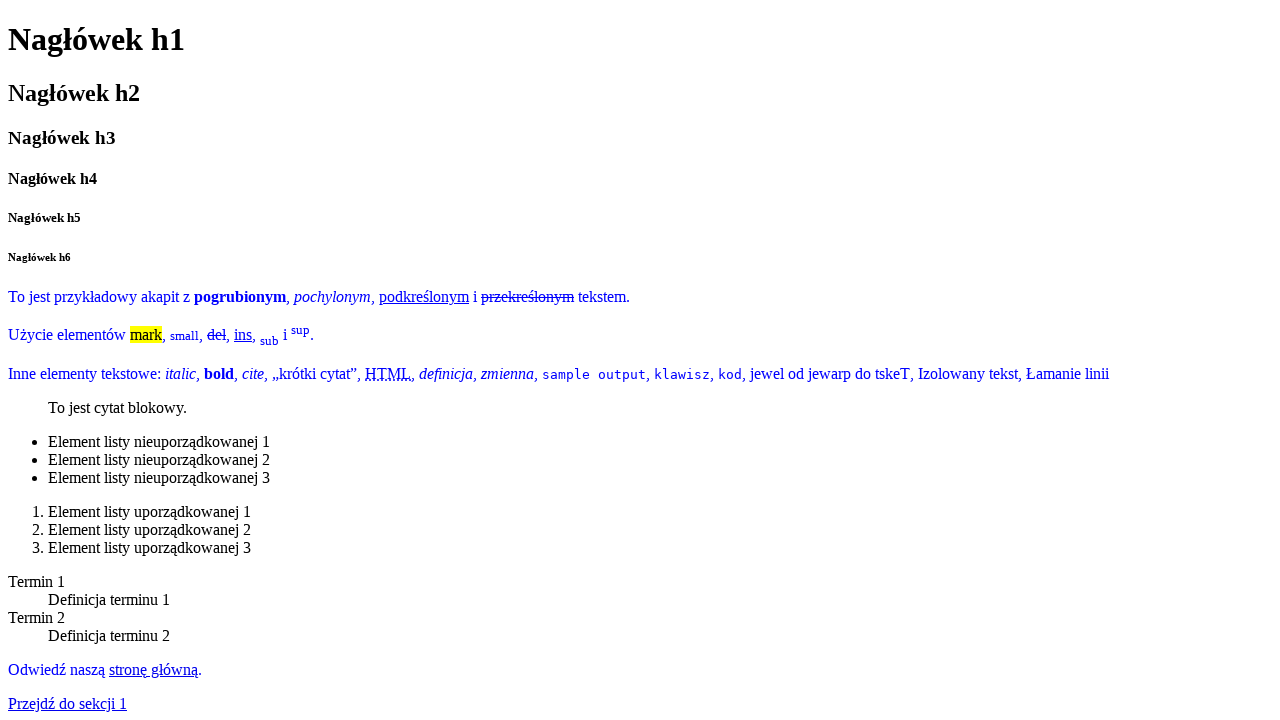